Tests selecting options from a dropdown by visible text, value, and index

Starting URL: https://www.selenium.dev/selenium/web/formPage.html

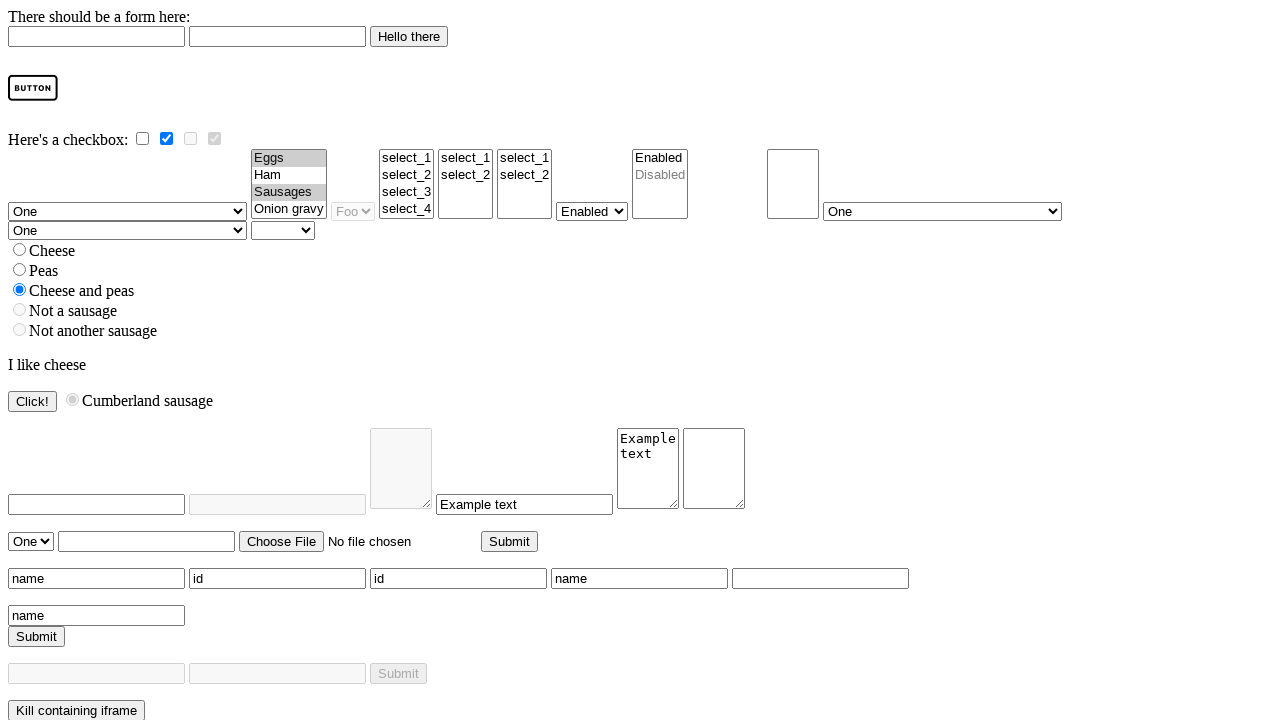

Navigated to form page
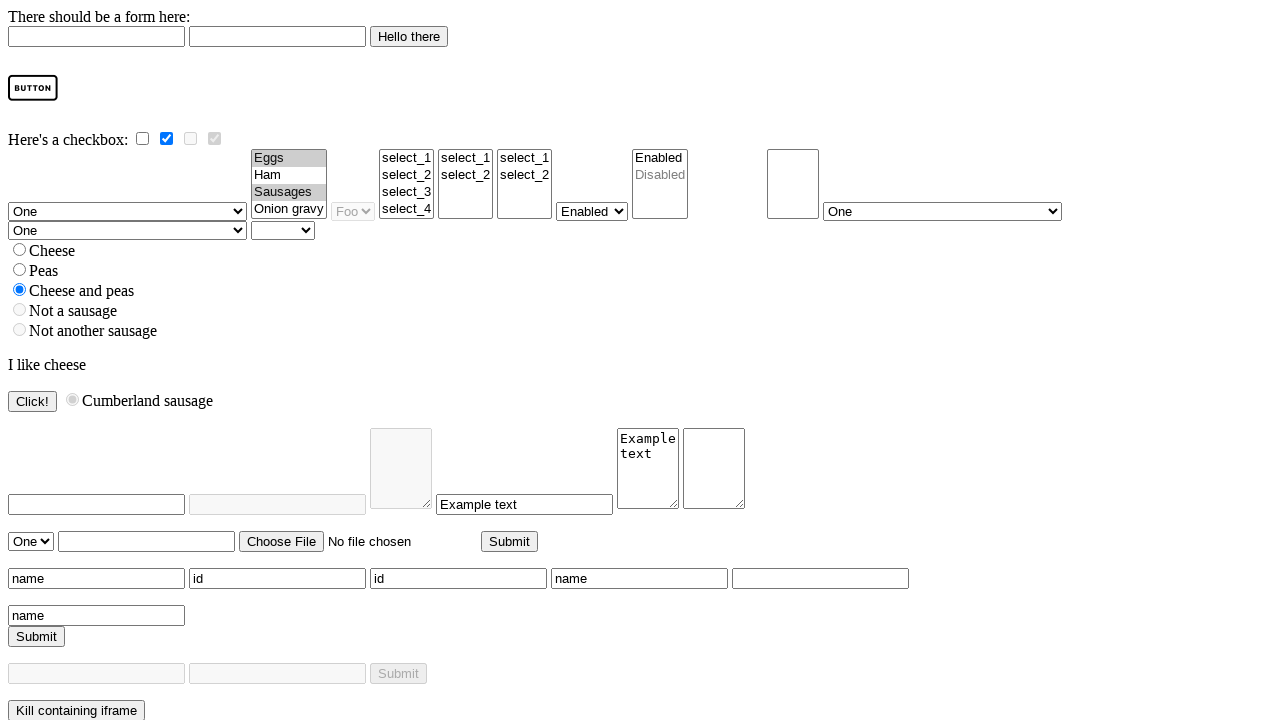

Selected option by visible text 'Four' on select[name='selectomatic']
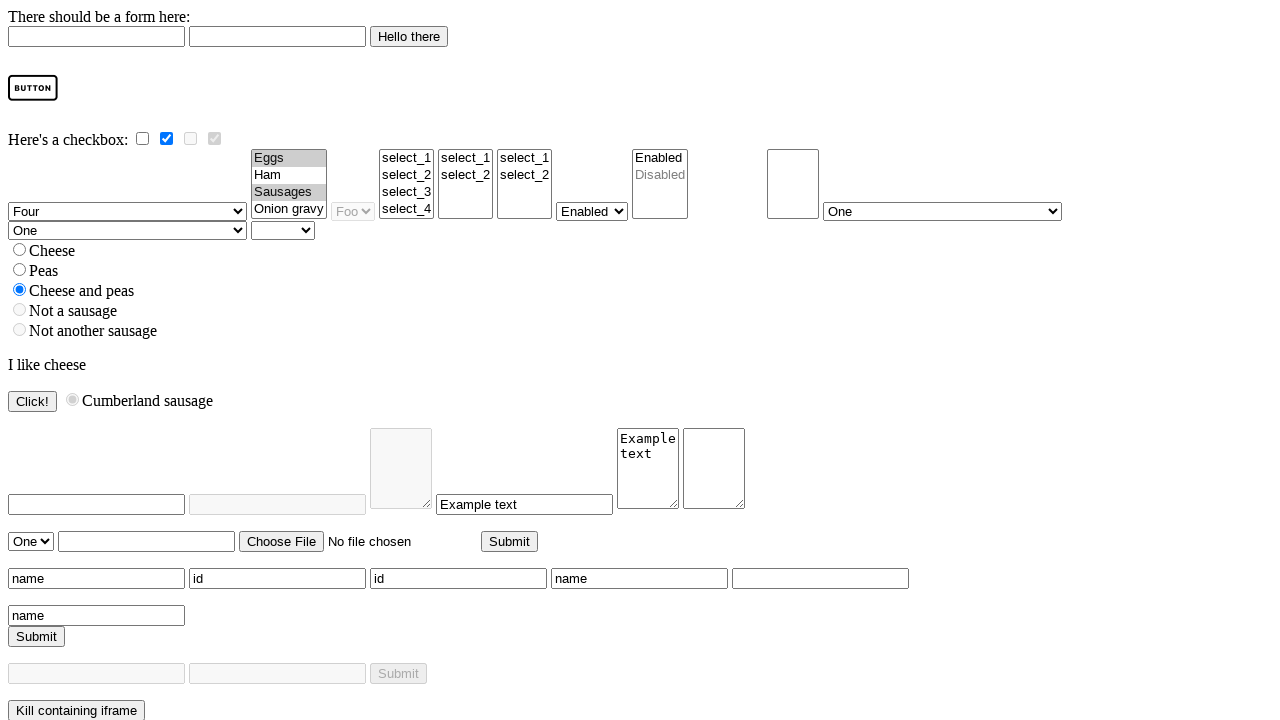

Selected option by value 'two' on select[name='selectomatic']
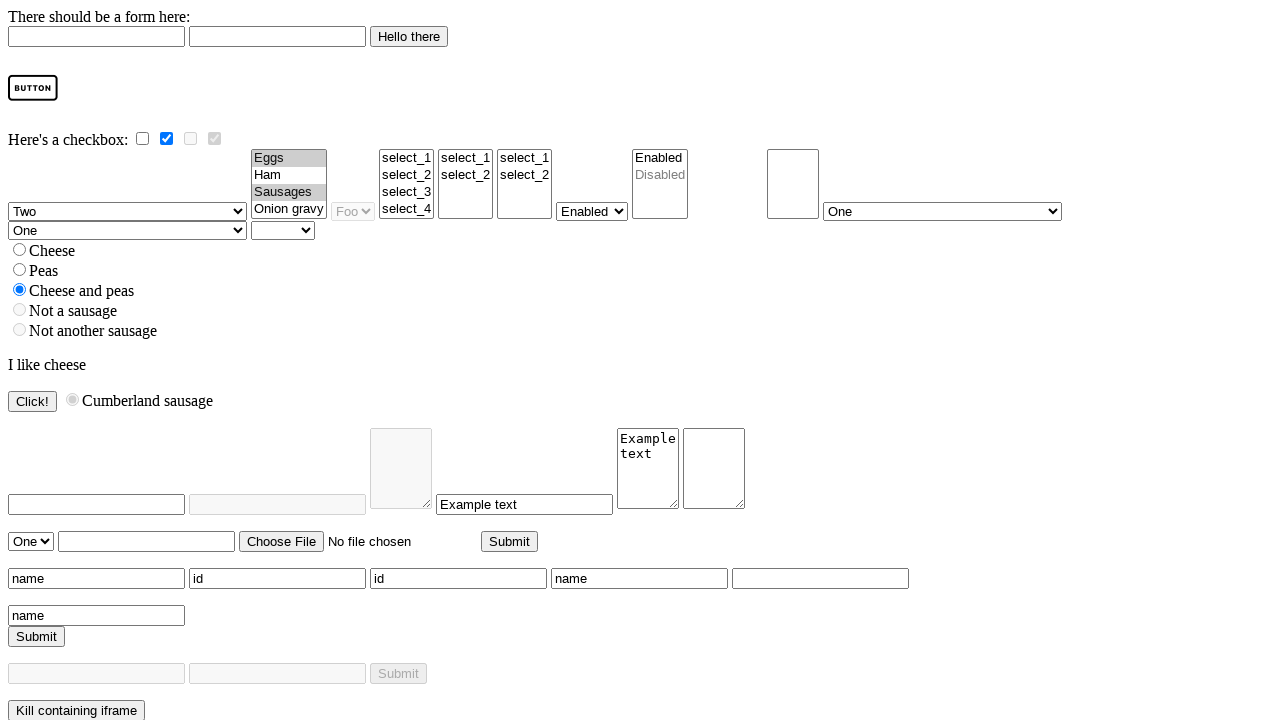

Selected option by index 3 on select[name='selectomatic']
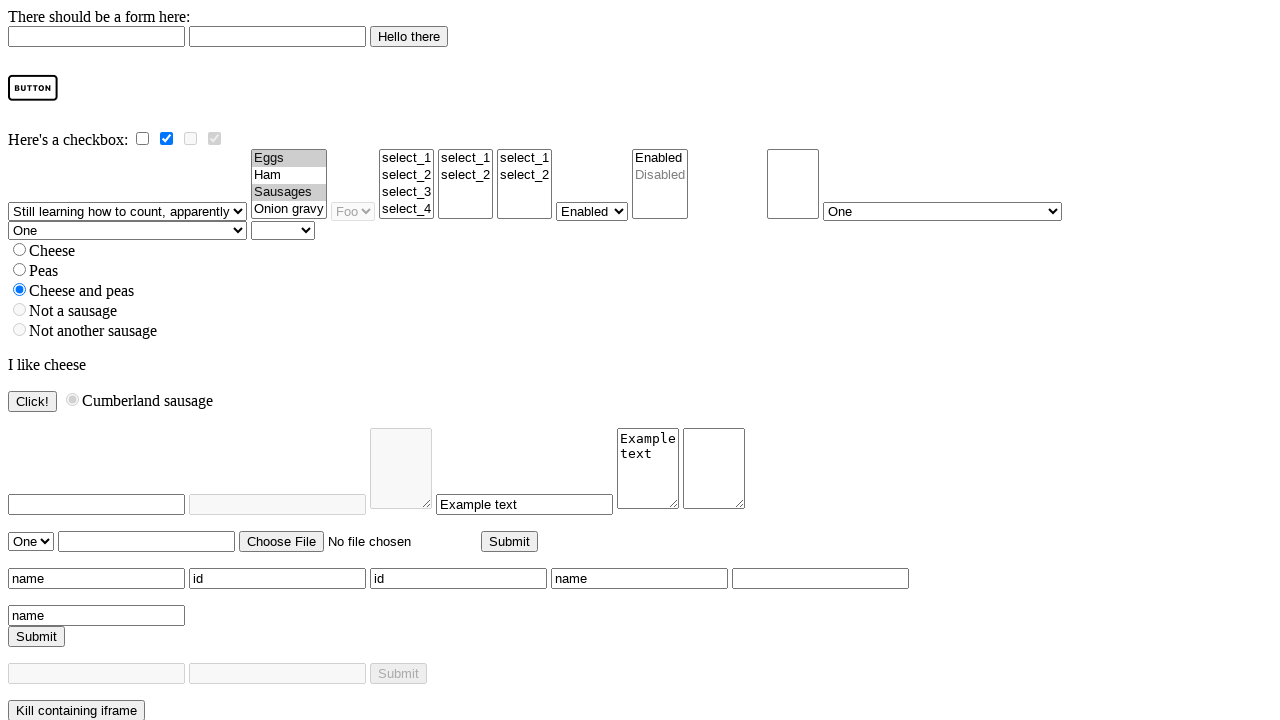

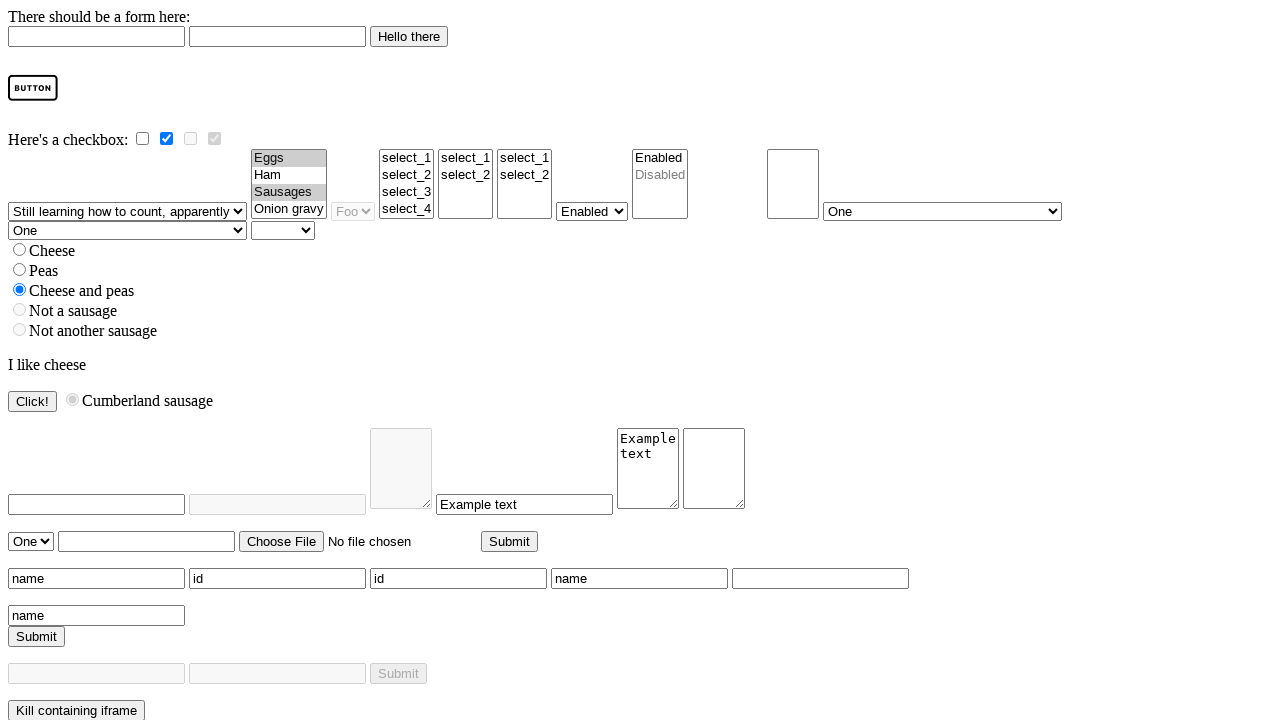